Navigates to a GitHub raw image URL and clicks on the image element to select it.

Starting URL: https://raw.githubusercontent.com/RicardoVinicioJara/Simulacion/main/Segundo%20Interciclo/Examen/image.png

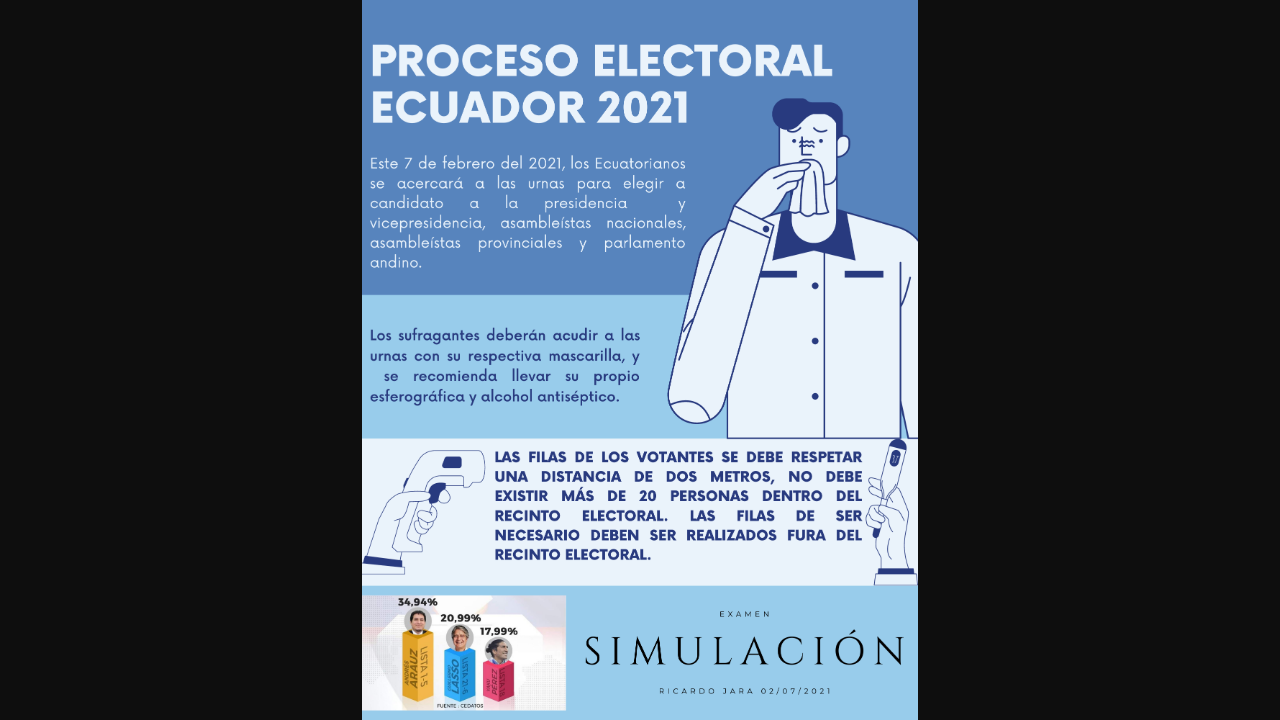

Waited for image element to load on GitHub raw image URL
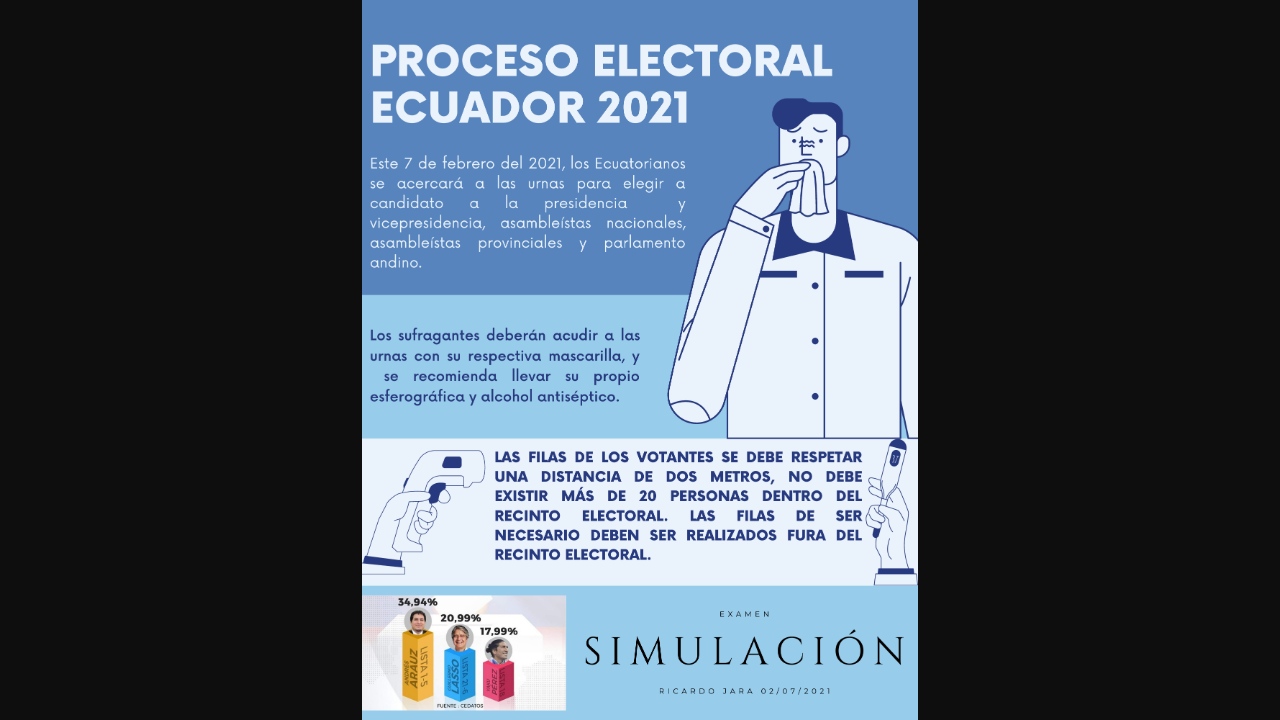

Clicked on the image element to select it at (640, 360) on img
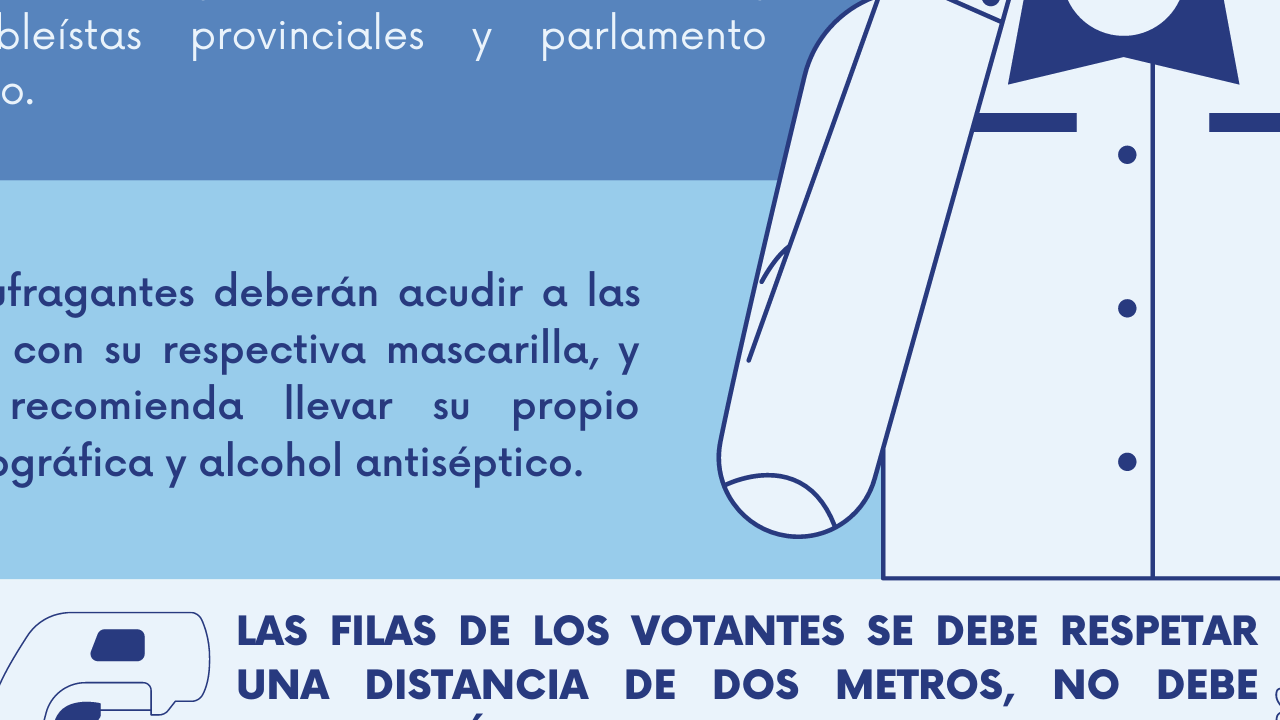

Clicked on the image element again to ensure selection at (640, 360) on img
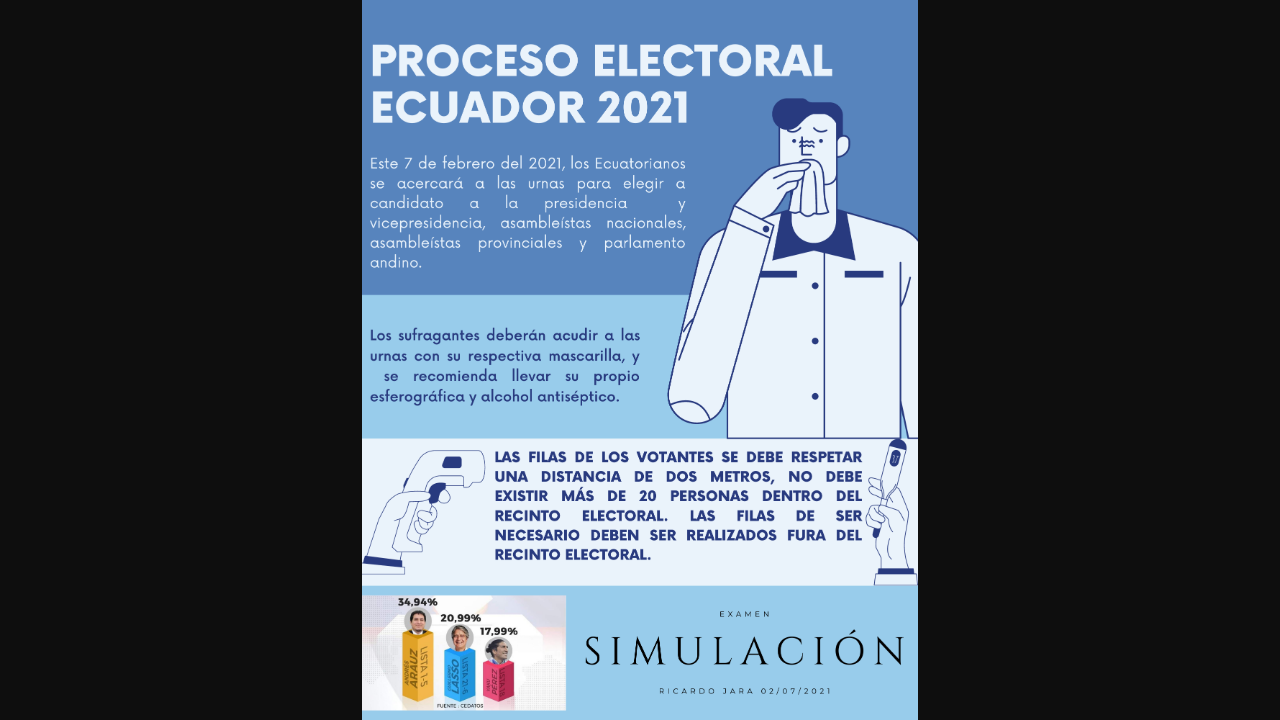

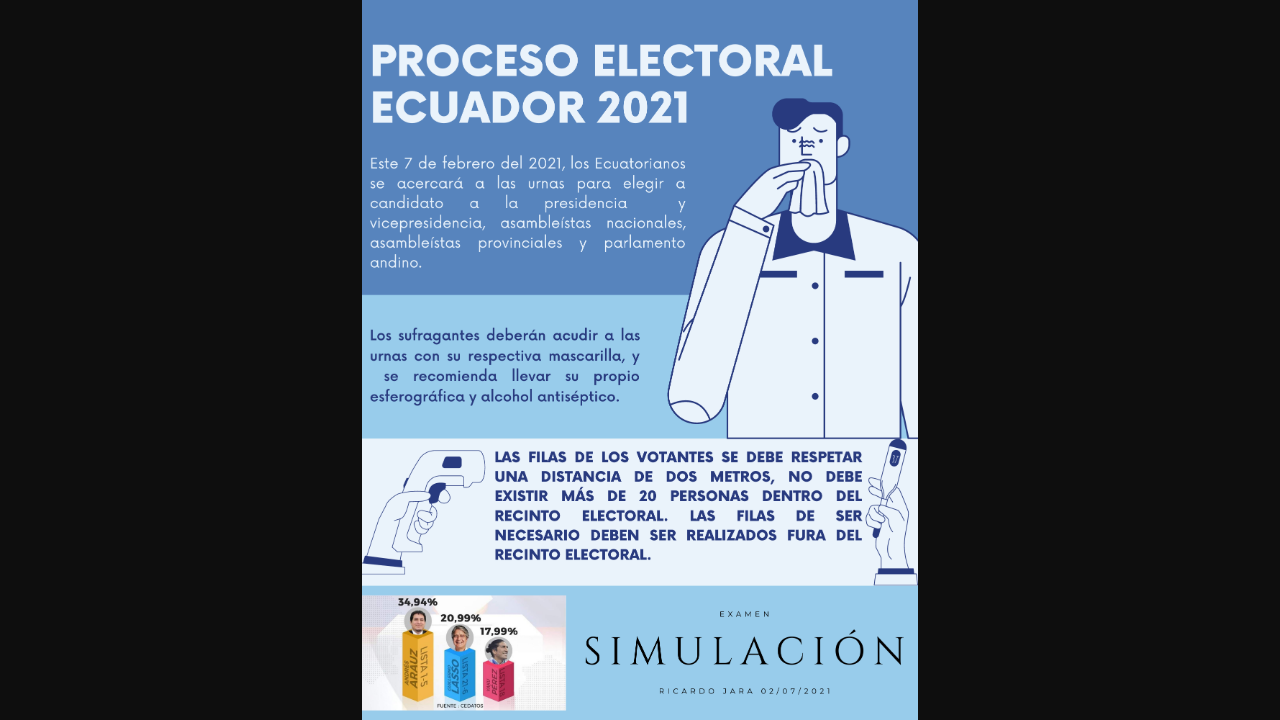